Tests custom checkbox and radio button interactions on W3Schools tutorial page by checking and unchecking form elements

Starting URL: https://www.w3schools.com/howto/howto_css_custom_checkbox.asp

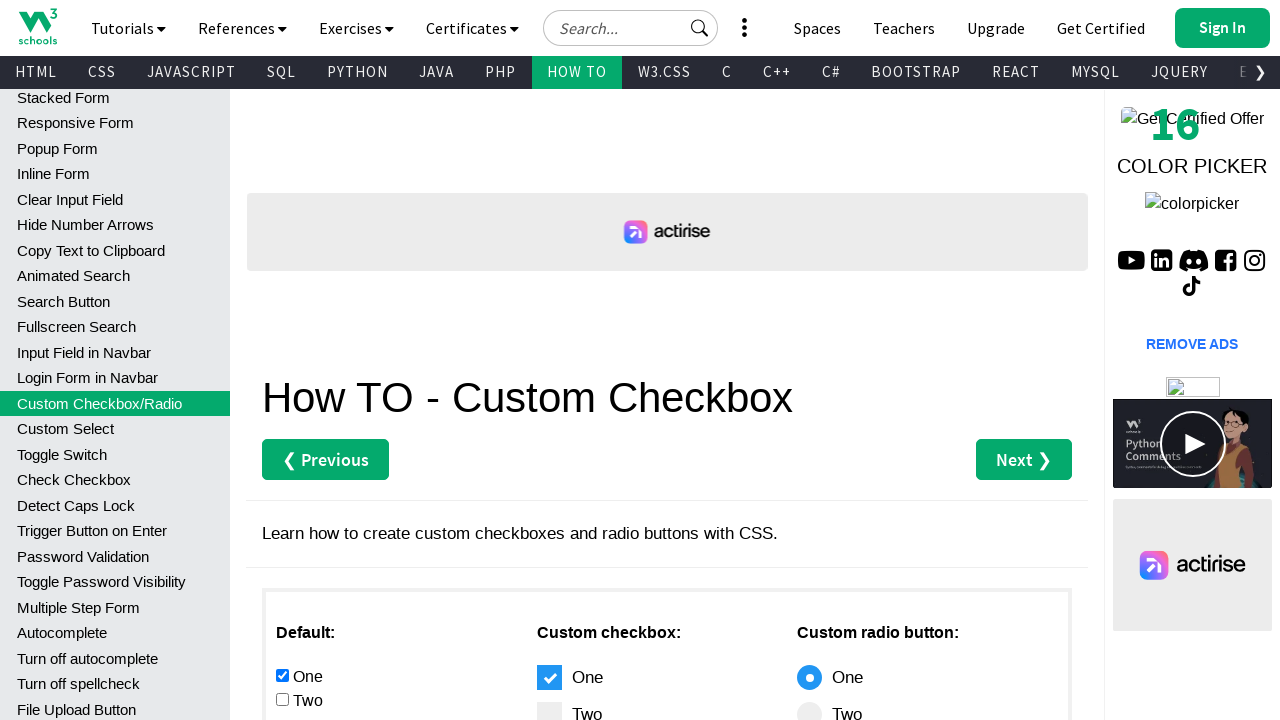

Main content section loaded
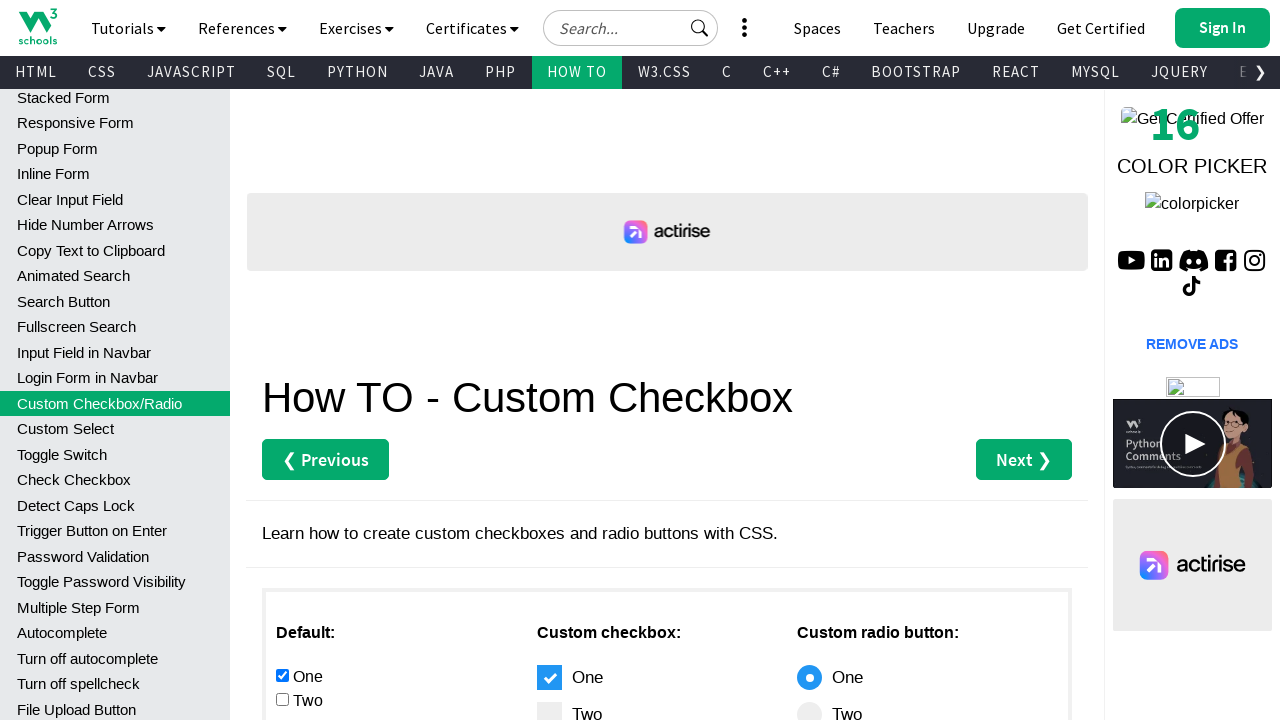

Checked first radio button in first column on #main > div.w3-row > div:nth-child(1) > input[type=radio] >> nth=0
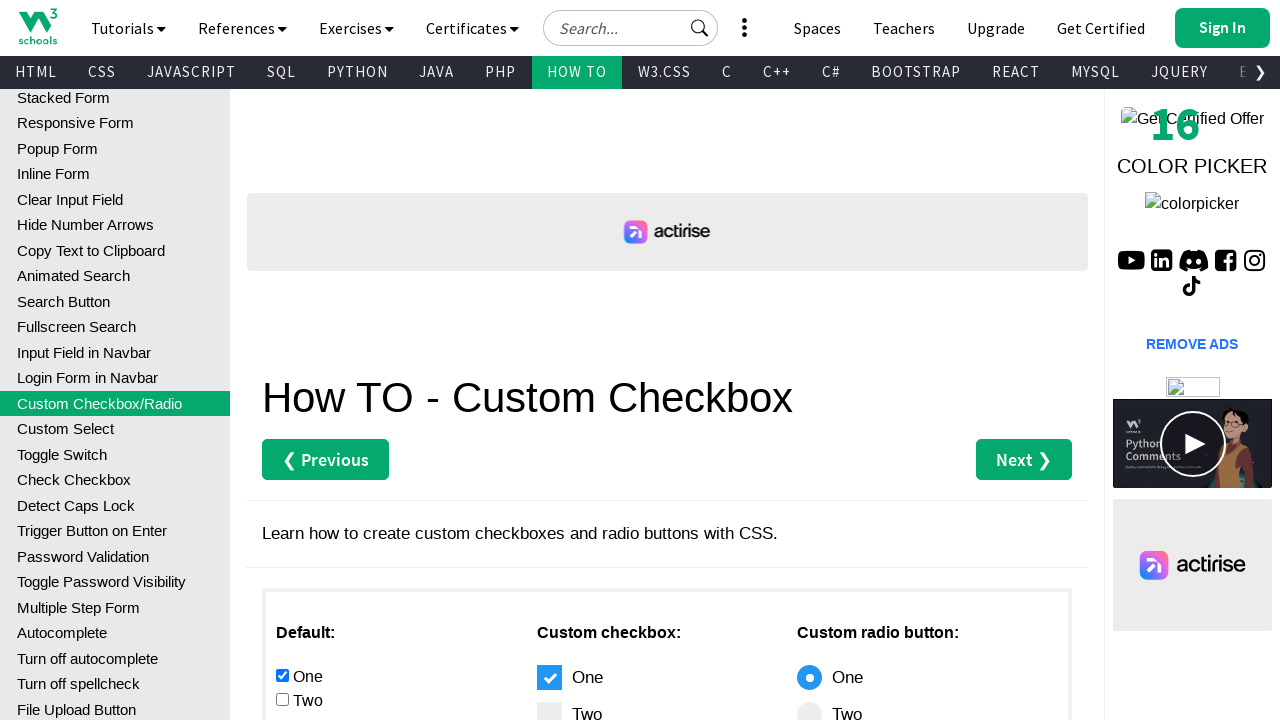

Clicked radio button label in third column at (810, 677) on #main > div.w3-row > div:nth-child(3) > label:nth-child(2) > span >> nth=0
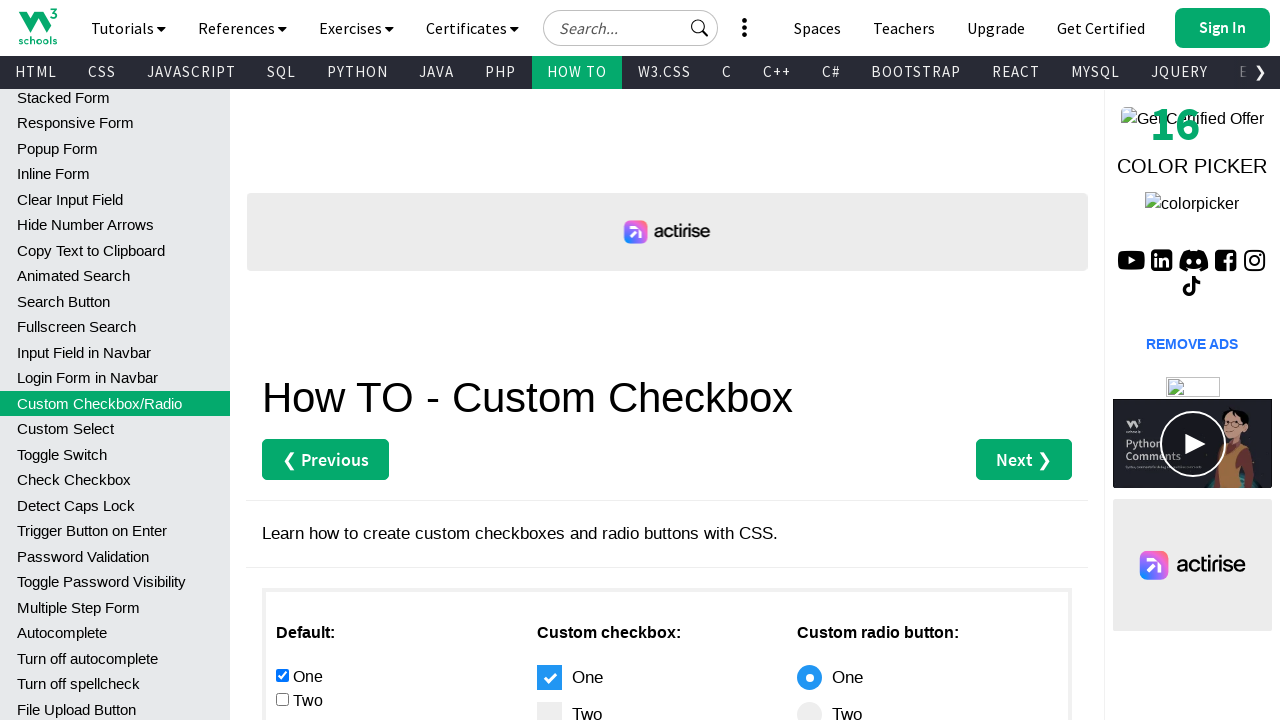

Checked first available checkbox on #main input[type=checkbox] >> nth=0
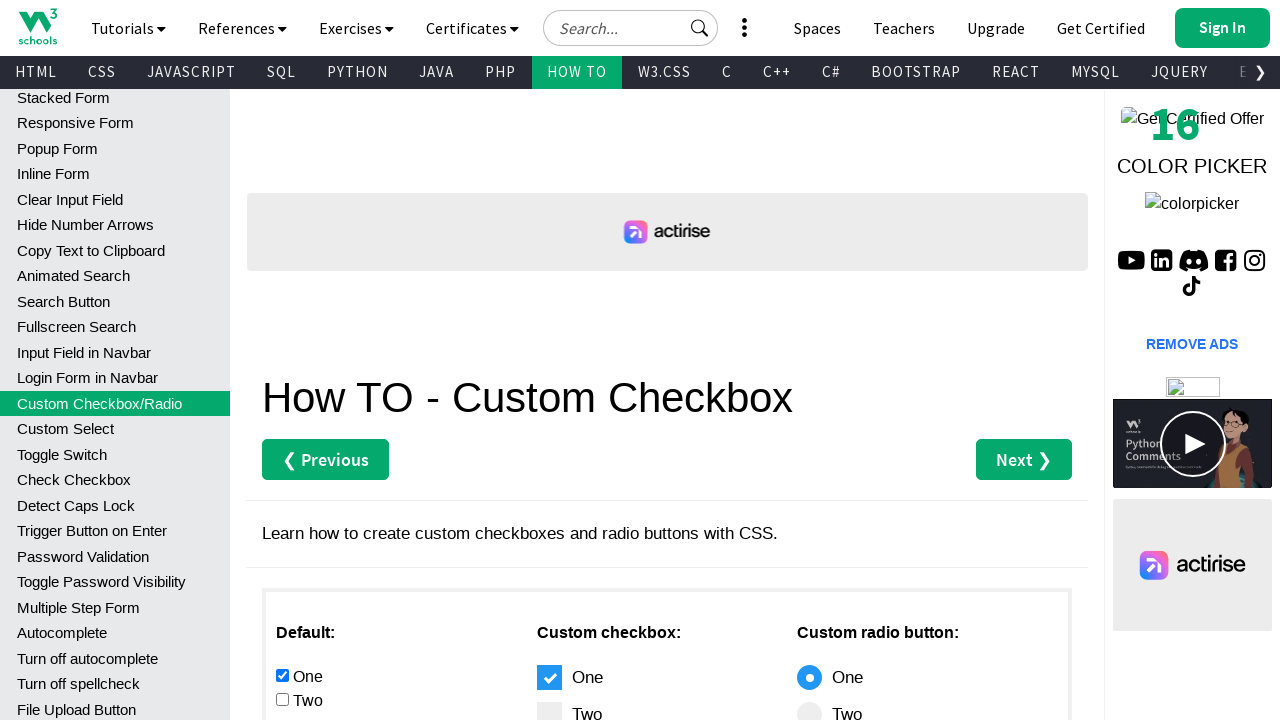

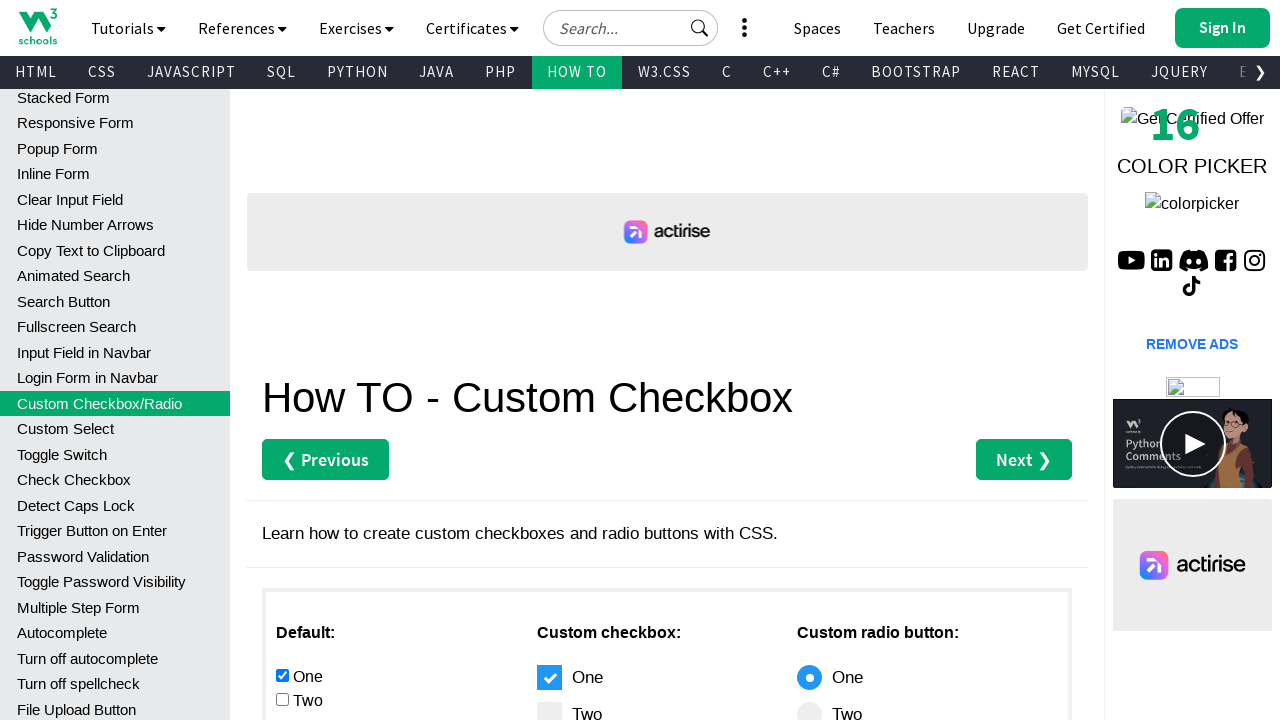